Tests alert handling functionality by triggering an alert dialog, reading its text, and accepting it

Starting URL: http://demo.automationtesting.in/Alerts.html

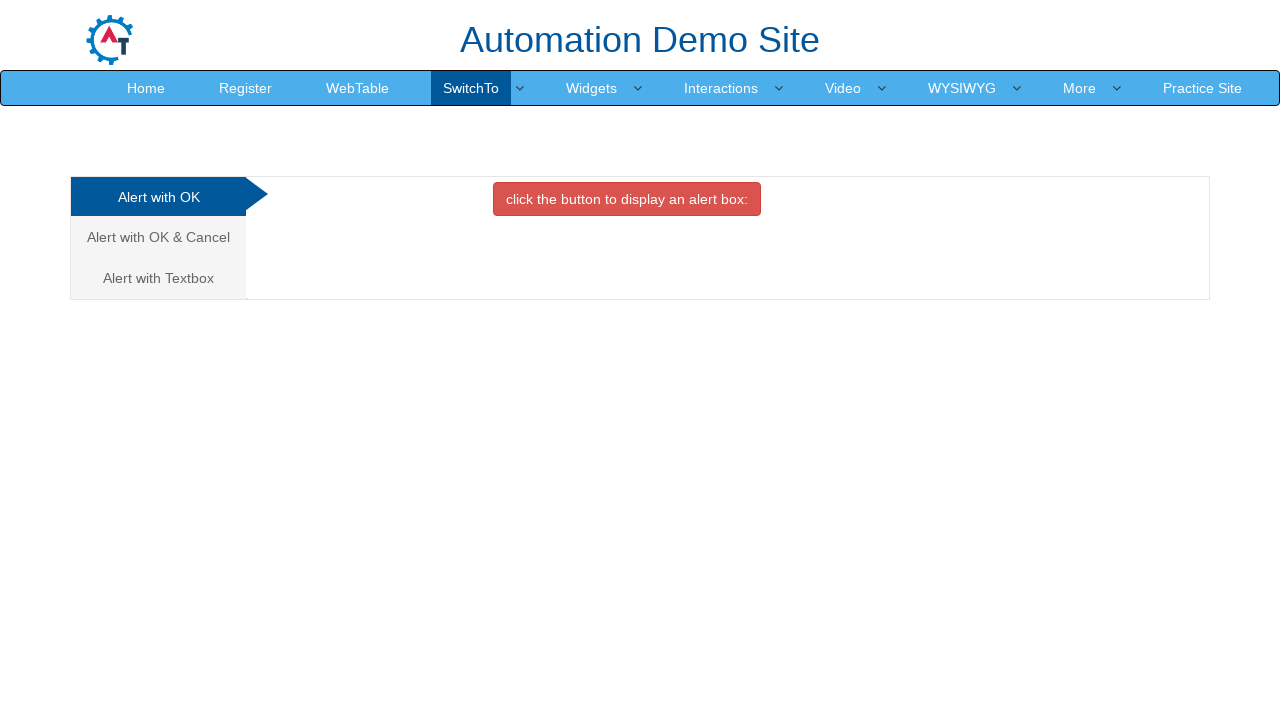

Navigated to alert handling demo page
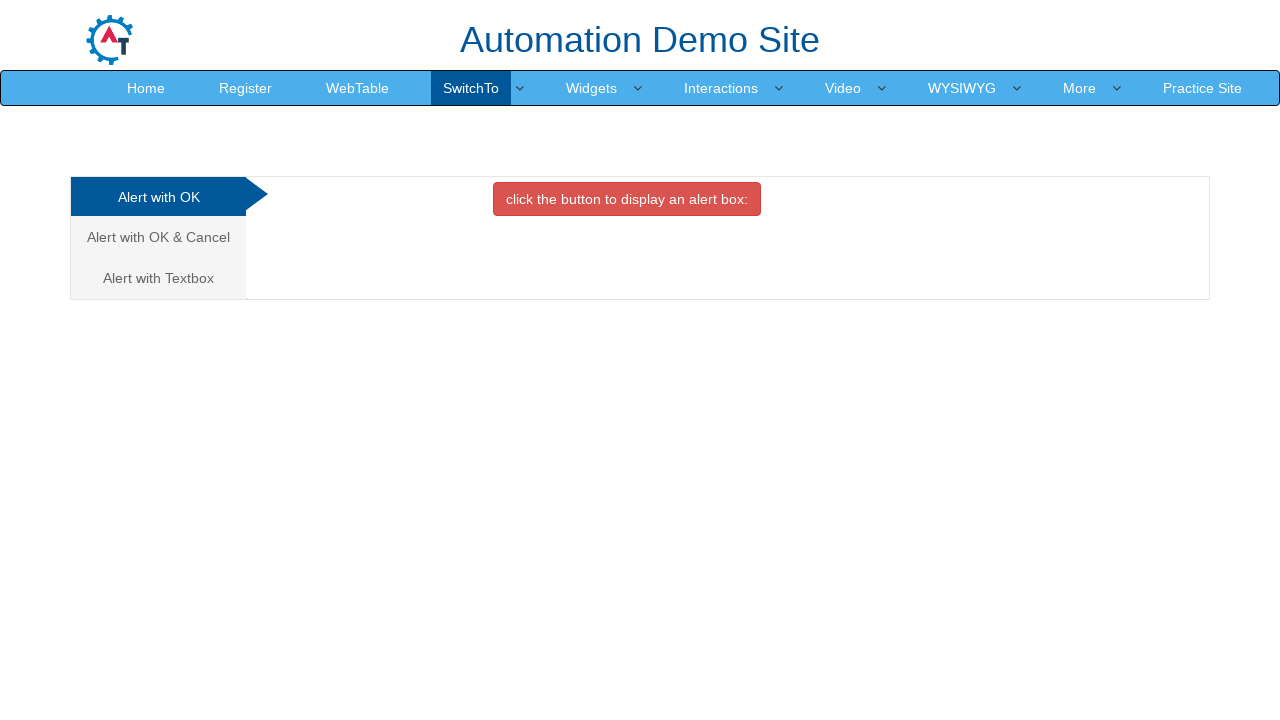

Clicked button to trigger alert dialog at (627, 199) on xpath=//button[@class='btn btn-danger']
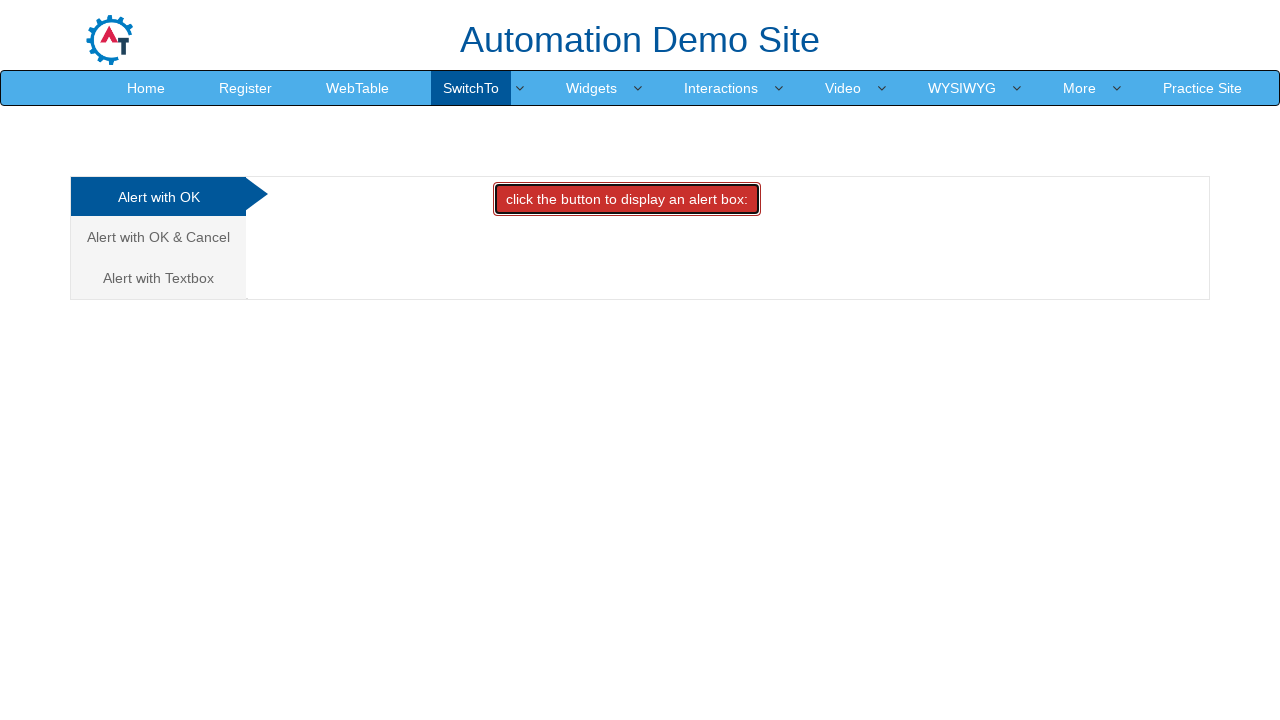

Set up dialog event listener to accept alerts
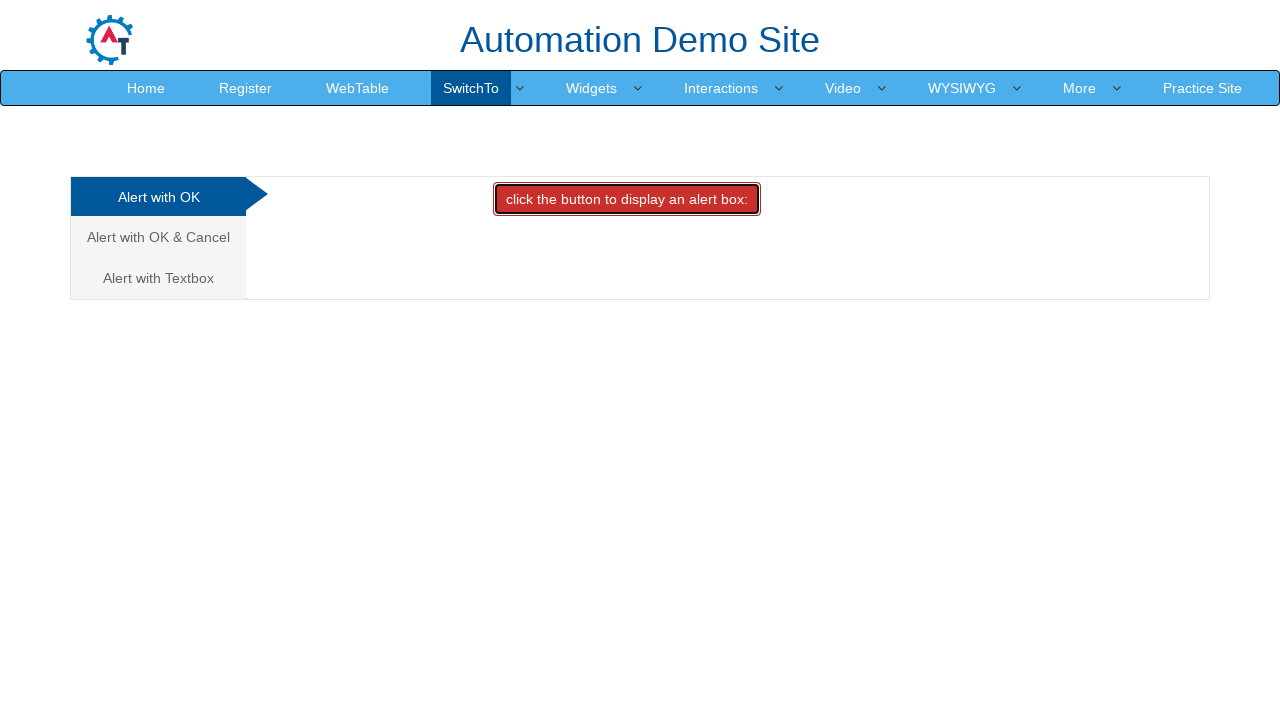

Clicked button to trigger and accept alert dialog at (627, 199) on xpath=//button[@class='btn btn-danger']
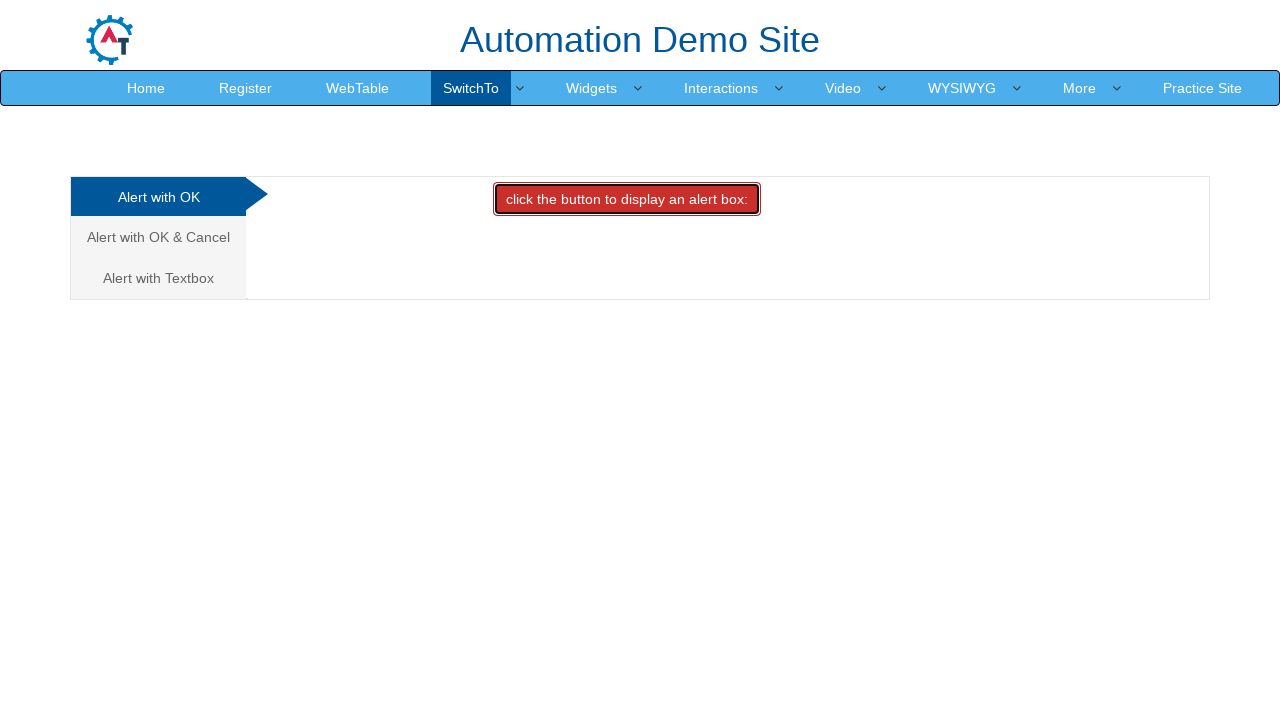

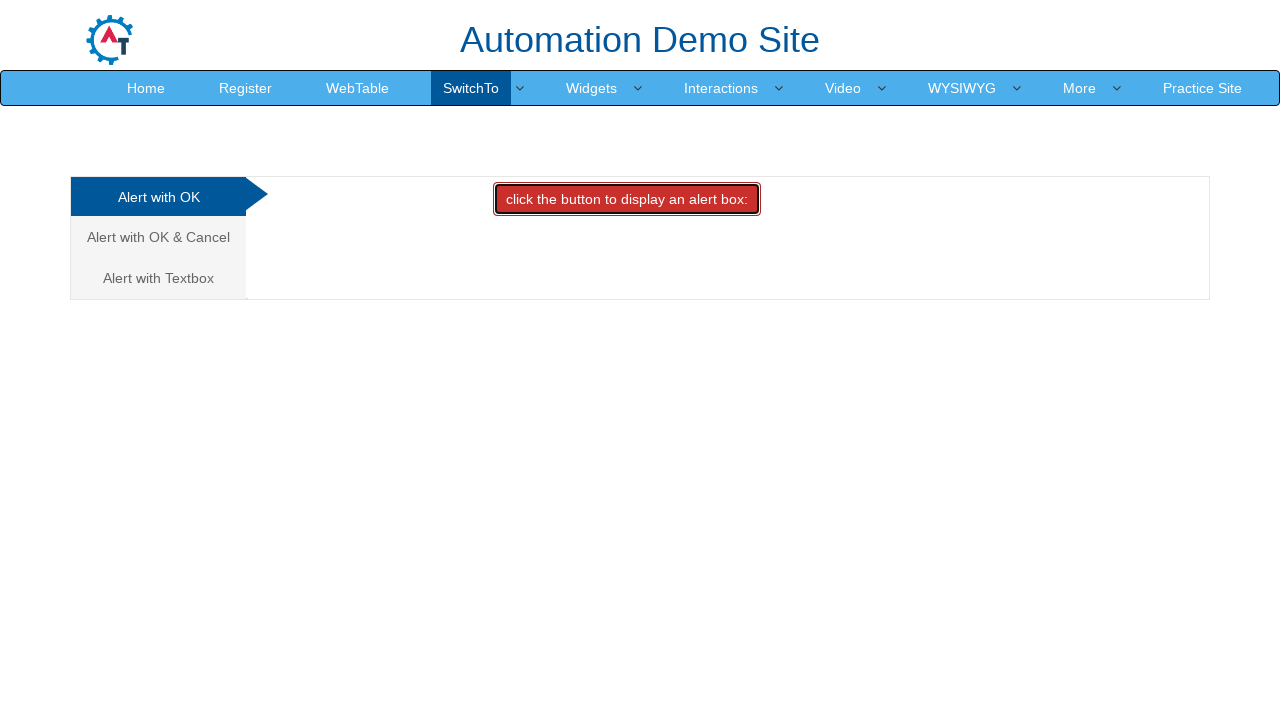